Tests user registration flow by filling out the registration form with first name, last name, email, phone, occupation, gender, and password fields

Starting URL: https://rahulshettyacademy.com/client

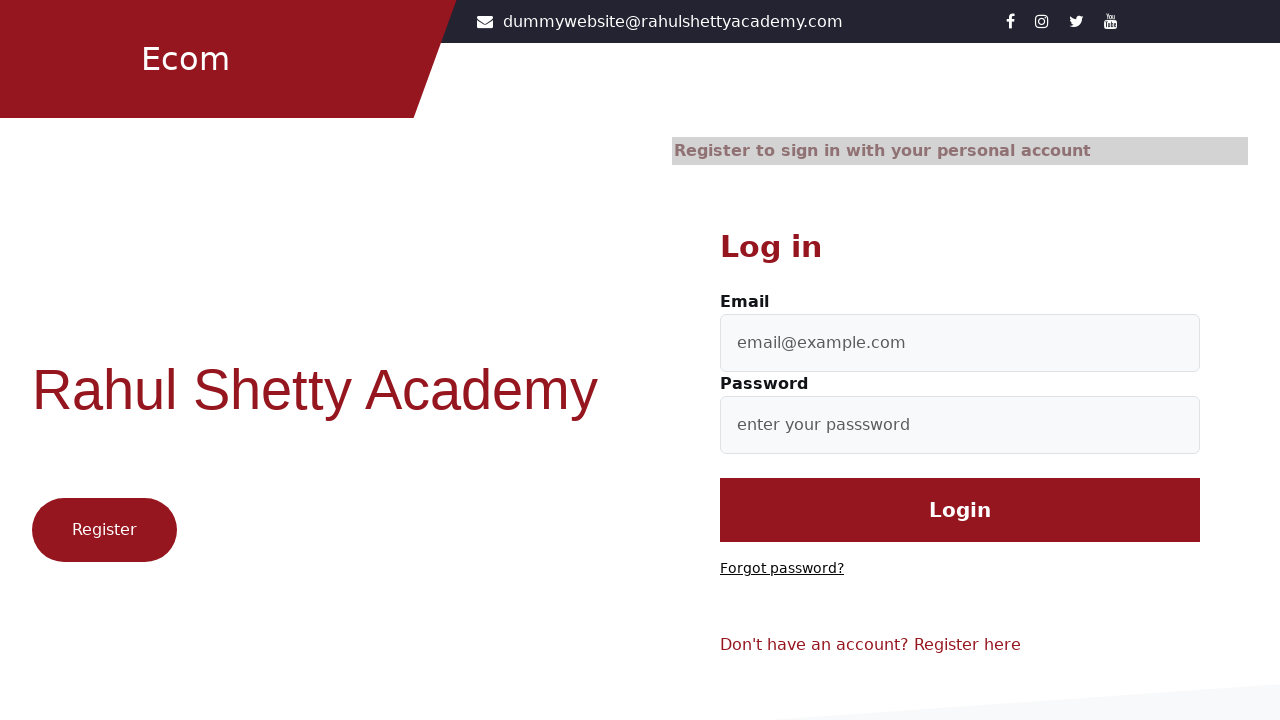

Verified page title is 'Let's Shop'
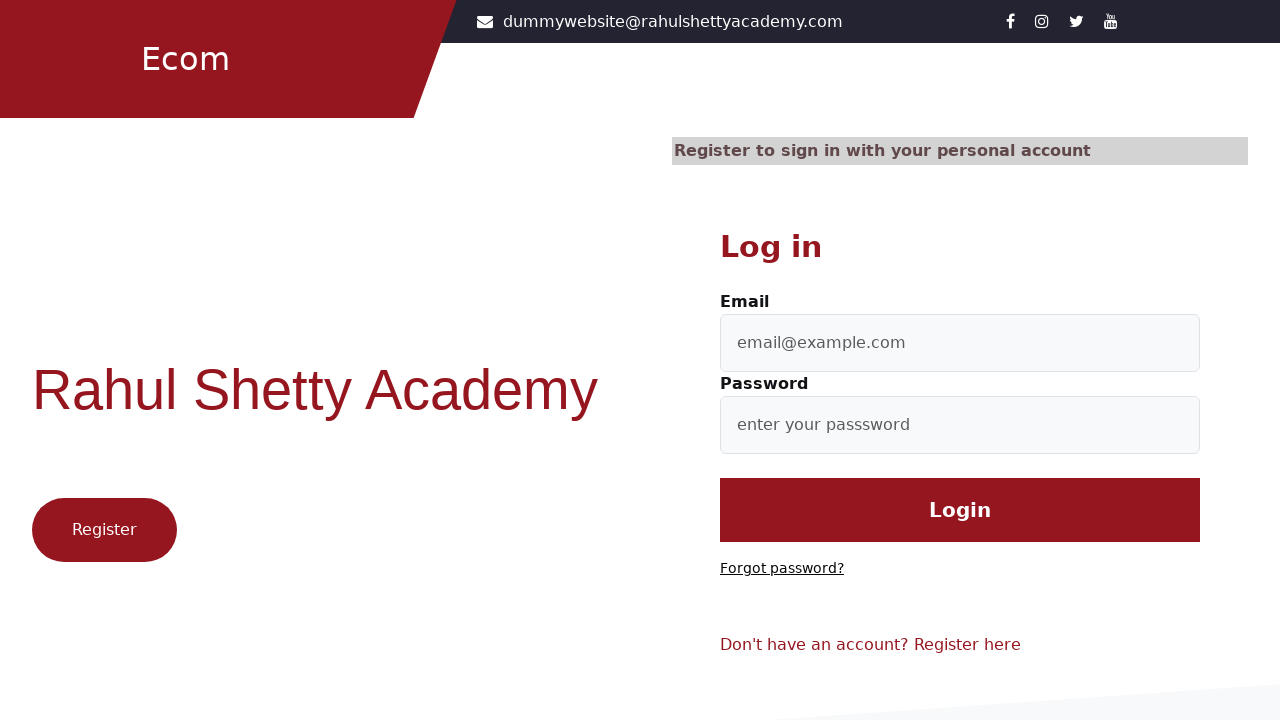

Clicked registration button at (968, 645) on .text-reset
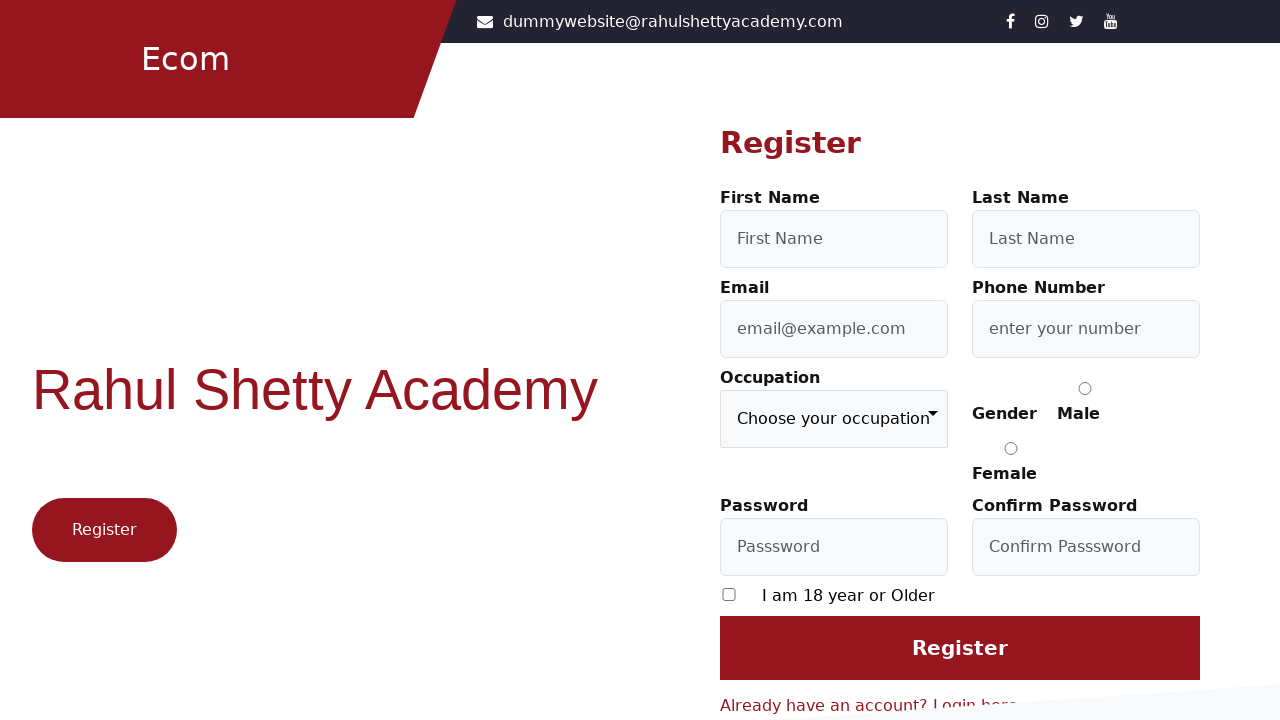

Filled first name field with 'Hasan' on #firstName
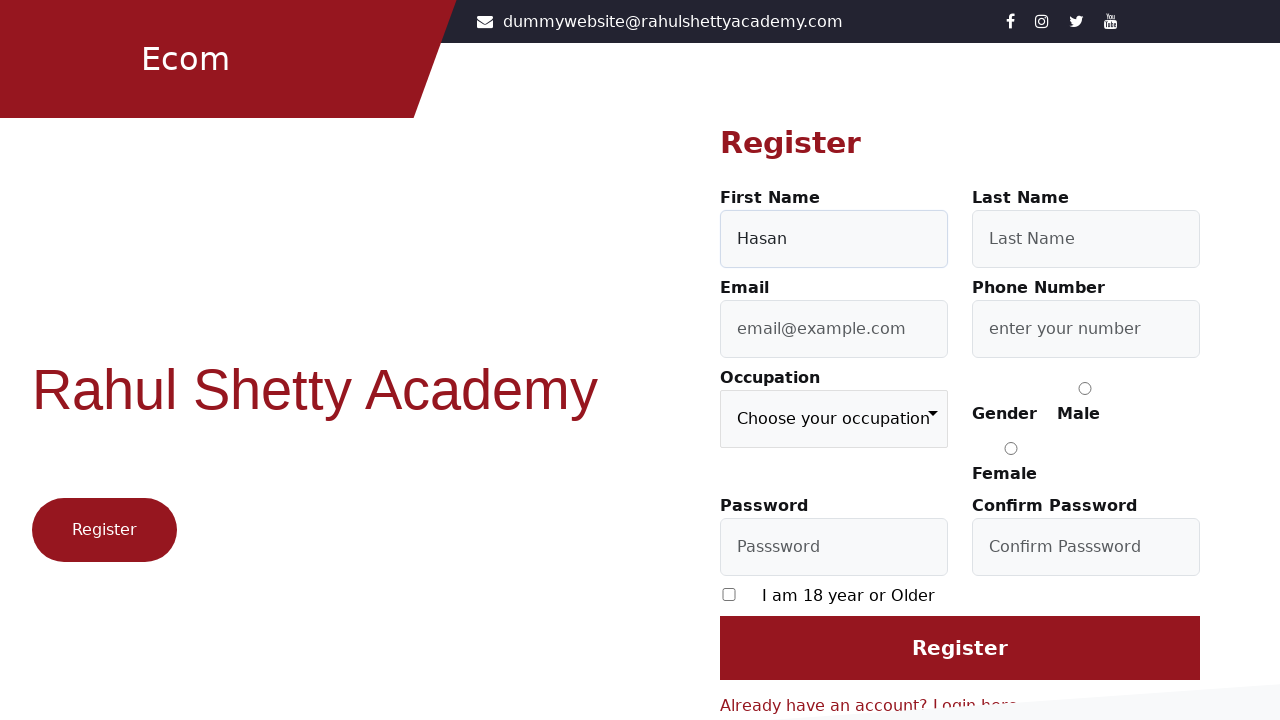

Filled last name field with 'Shovon' on #lastName
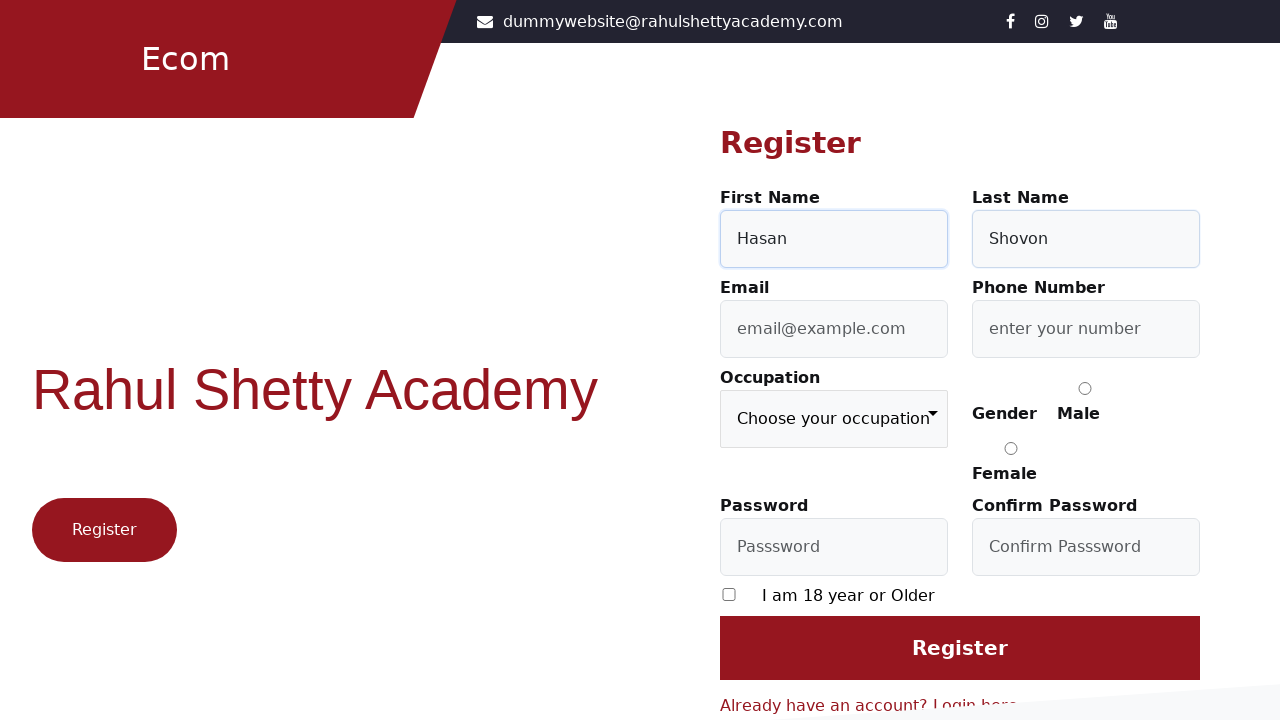

Filled email field with 'testuser4684@gmail.com' on #userEmail
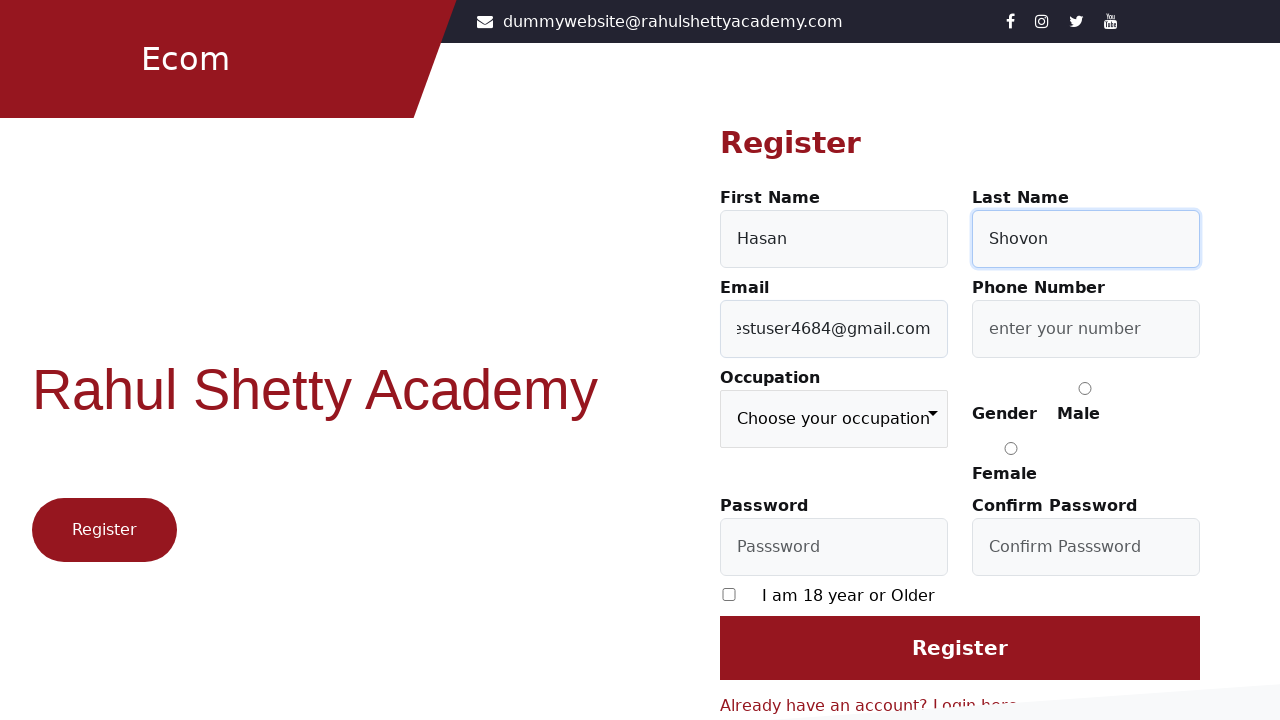

Filled mobile number field with '0192675318' on #userMobile
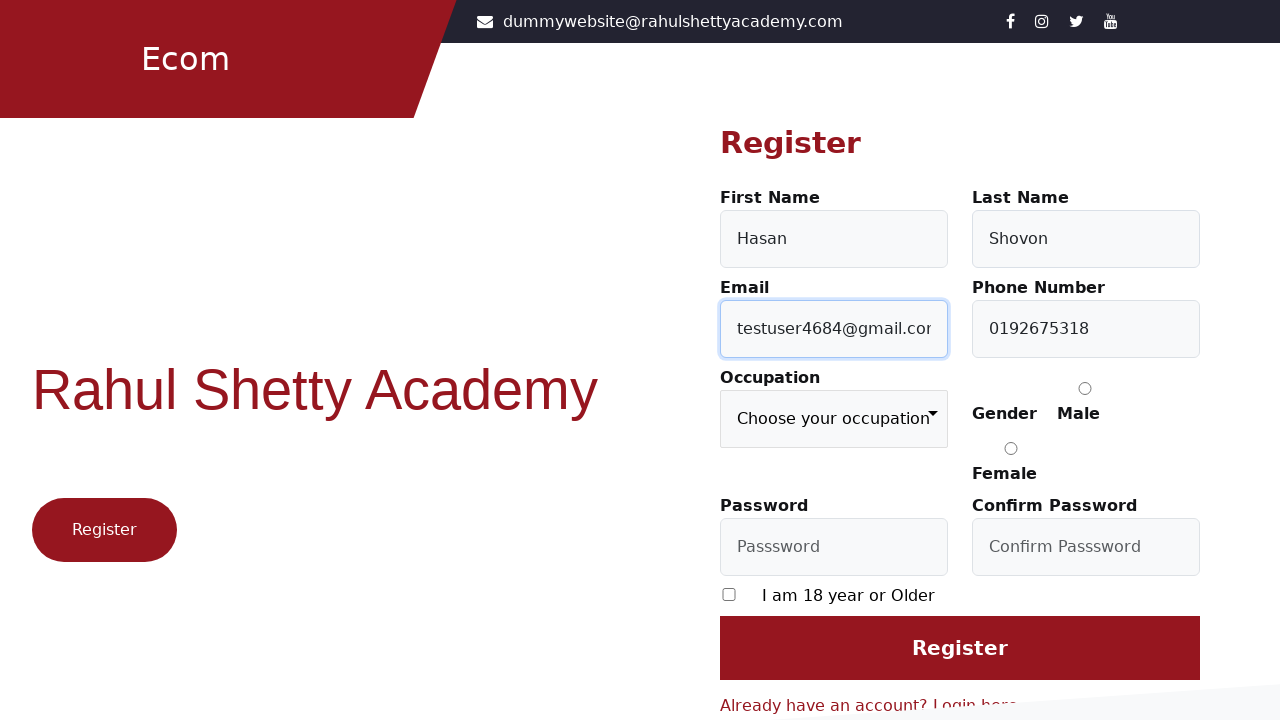

Clicked occupation dropdown at (834, 419) on select.custom-select
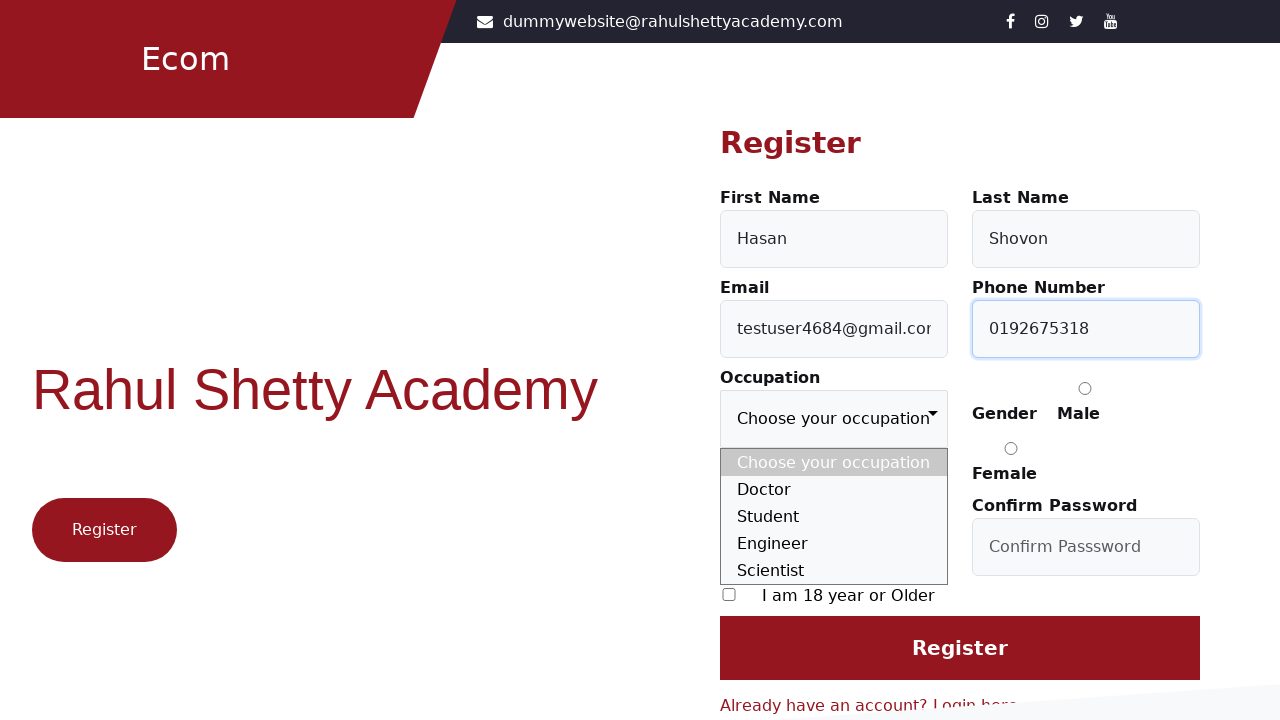

Selected 'Engineer' from occupation dropdown on select.custom-select
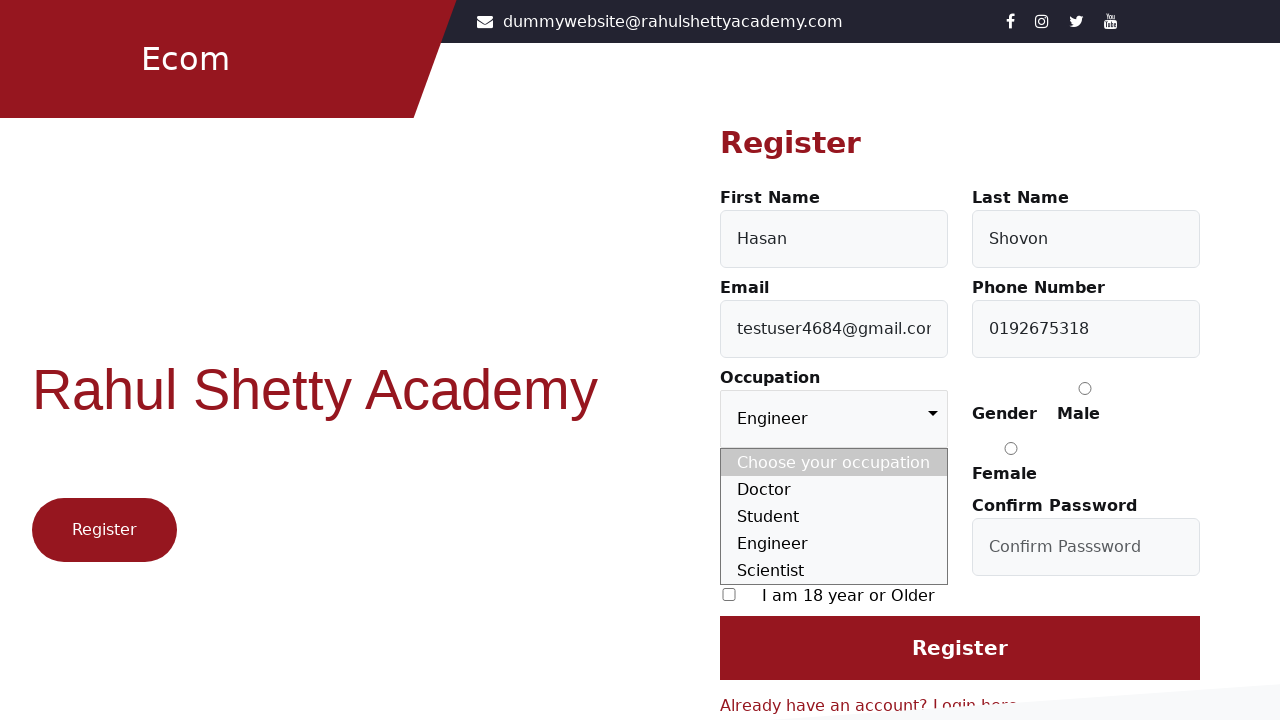

Selected gender option (first radio button) at (1085, 388) on input[value] >> nth=0
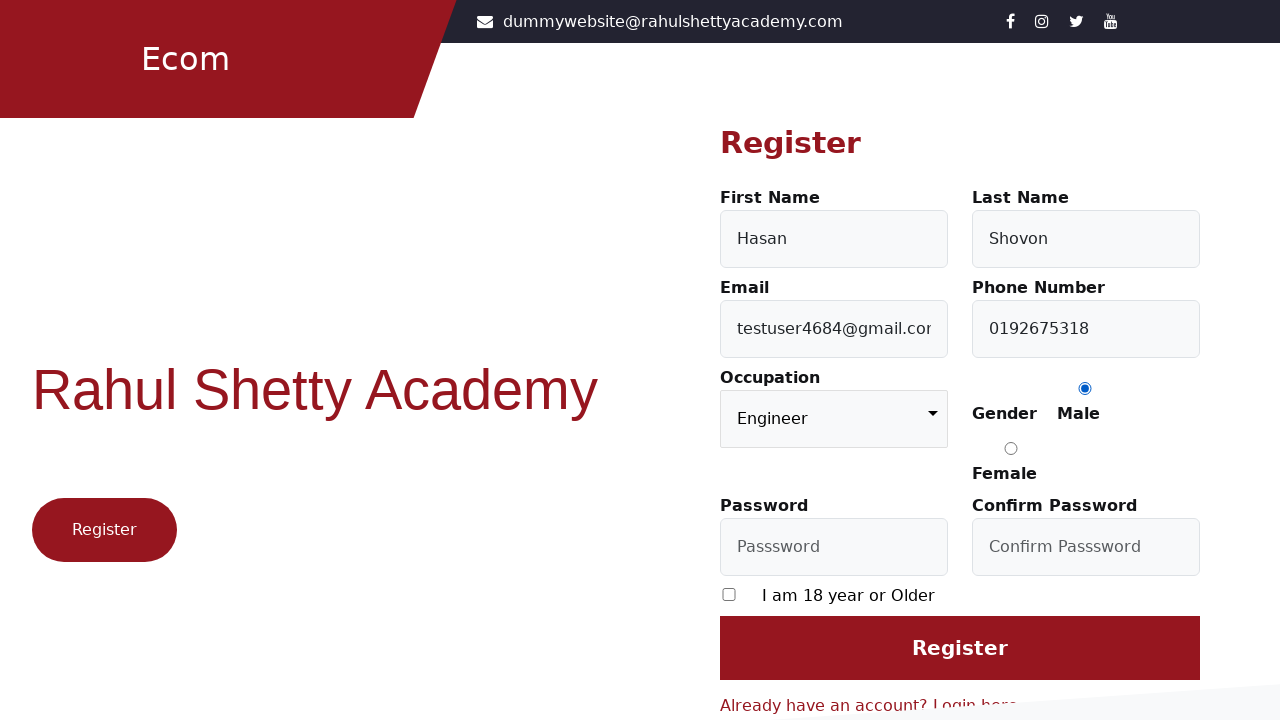

Filled password field with randomly generated password on #userPassword
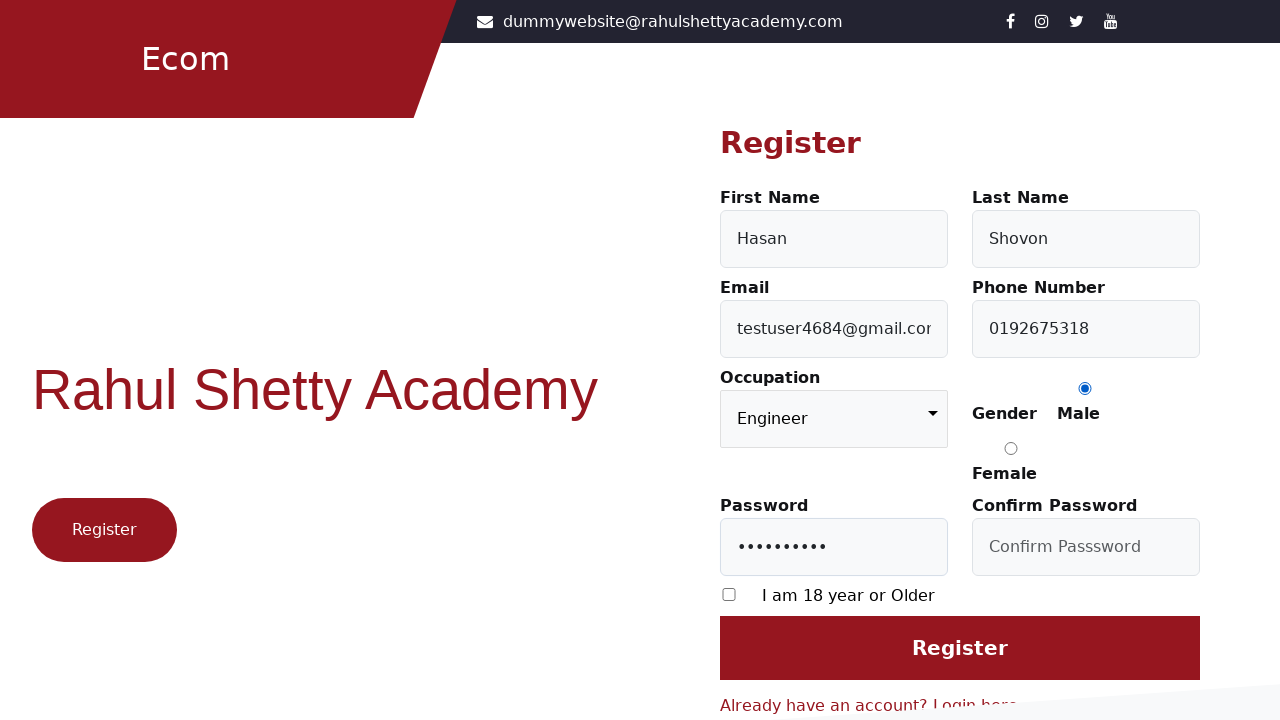

Filled confirm password field with matching password on #confirmPassword
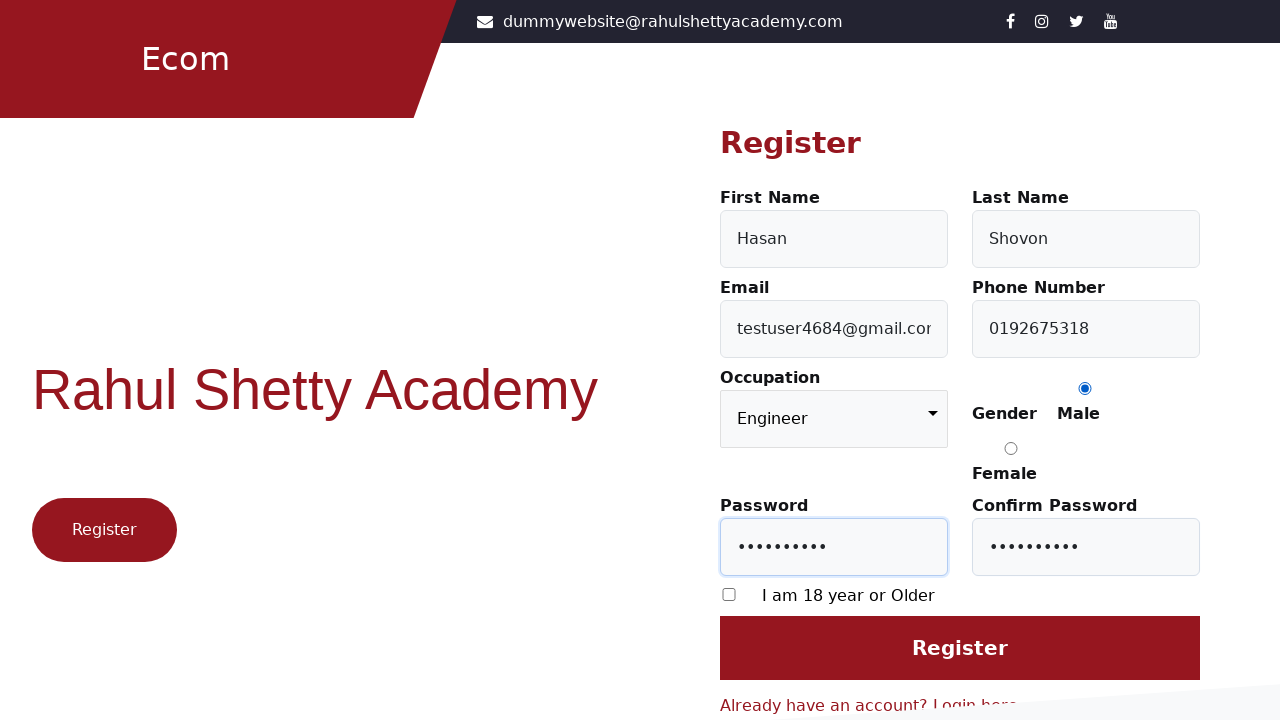

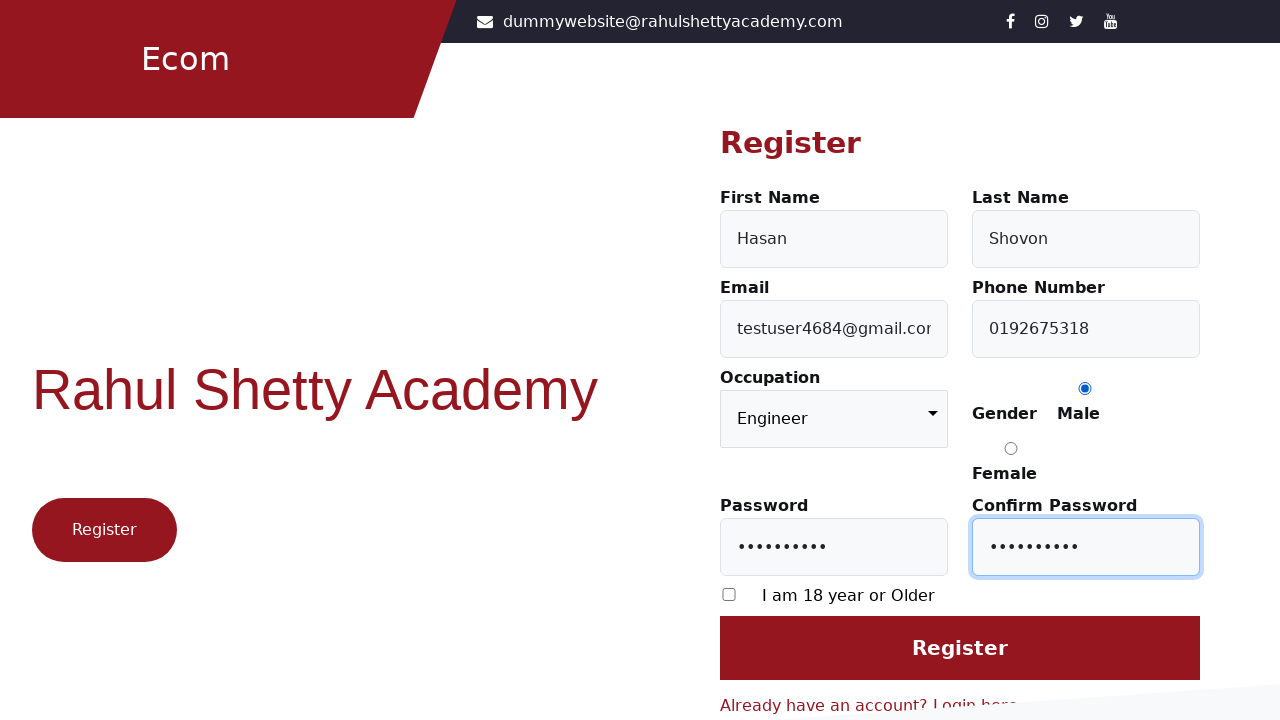